Tests the DemoQA text box form by filling in the full name and email fields, submitting the form, and verifying the output displays correctly.

Starting URL: https://demoqa.com/text-box

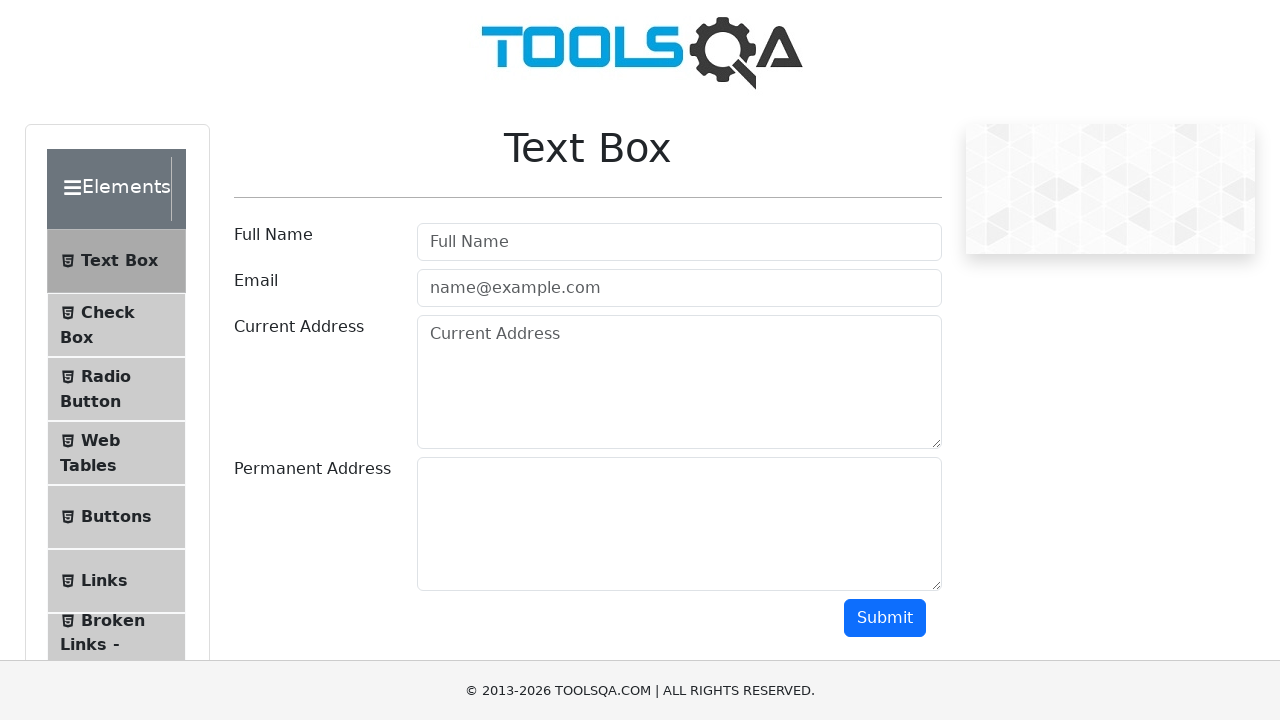

Full Name input field is visible on DemoQA text box page
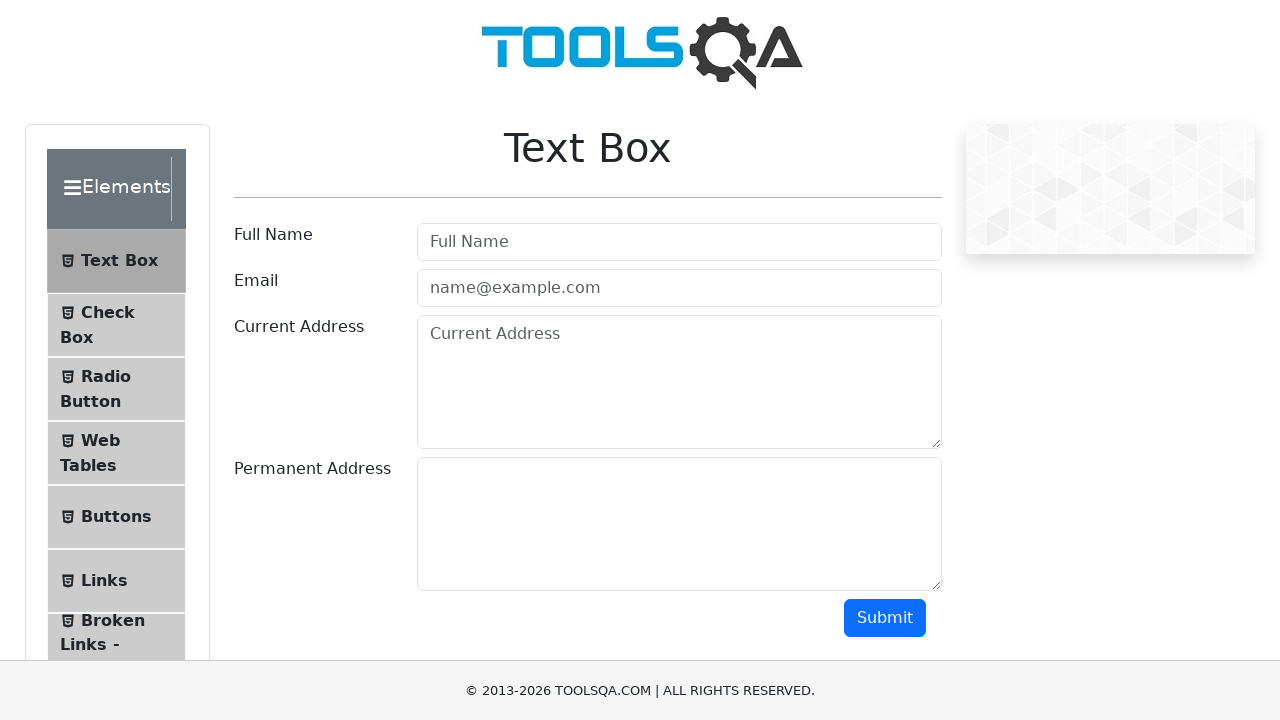

Filled Full Name field with 'John Smith' on input[placeholder='Full Name']
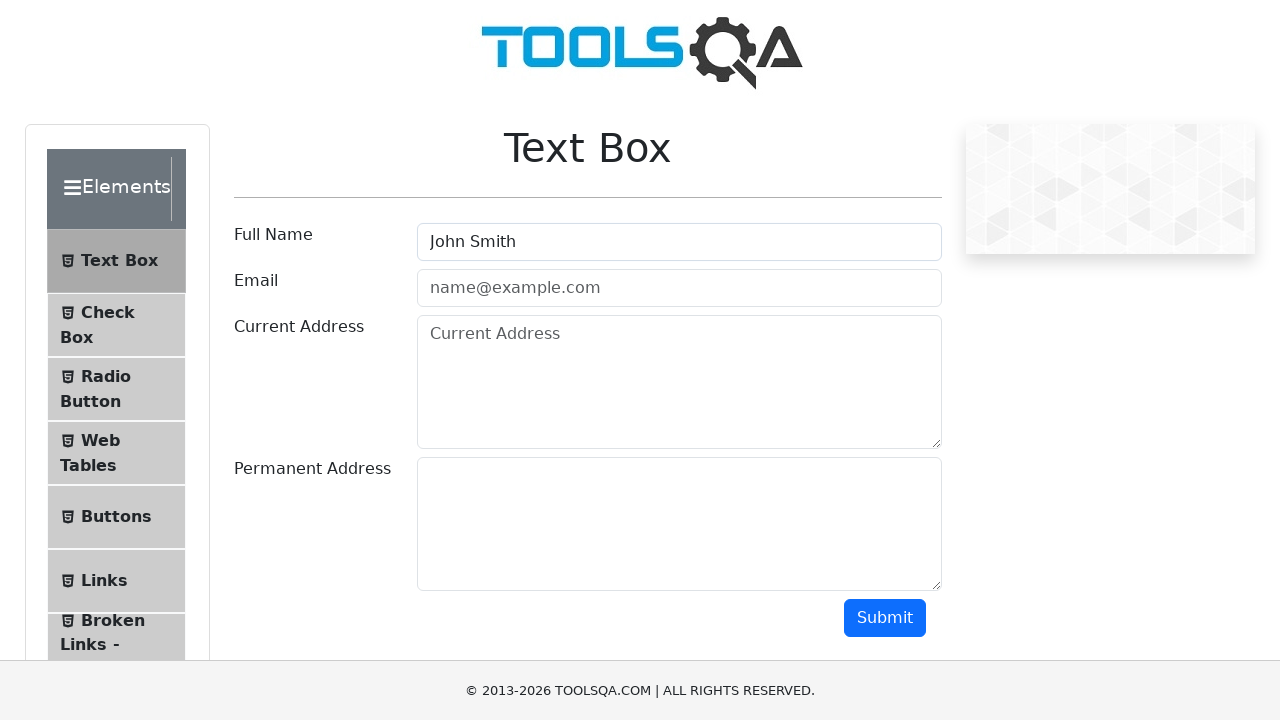

Filled Email field with 'john.smith@example.com' on #userEmail
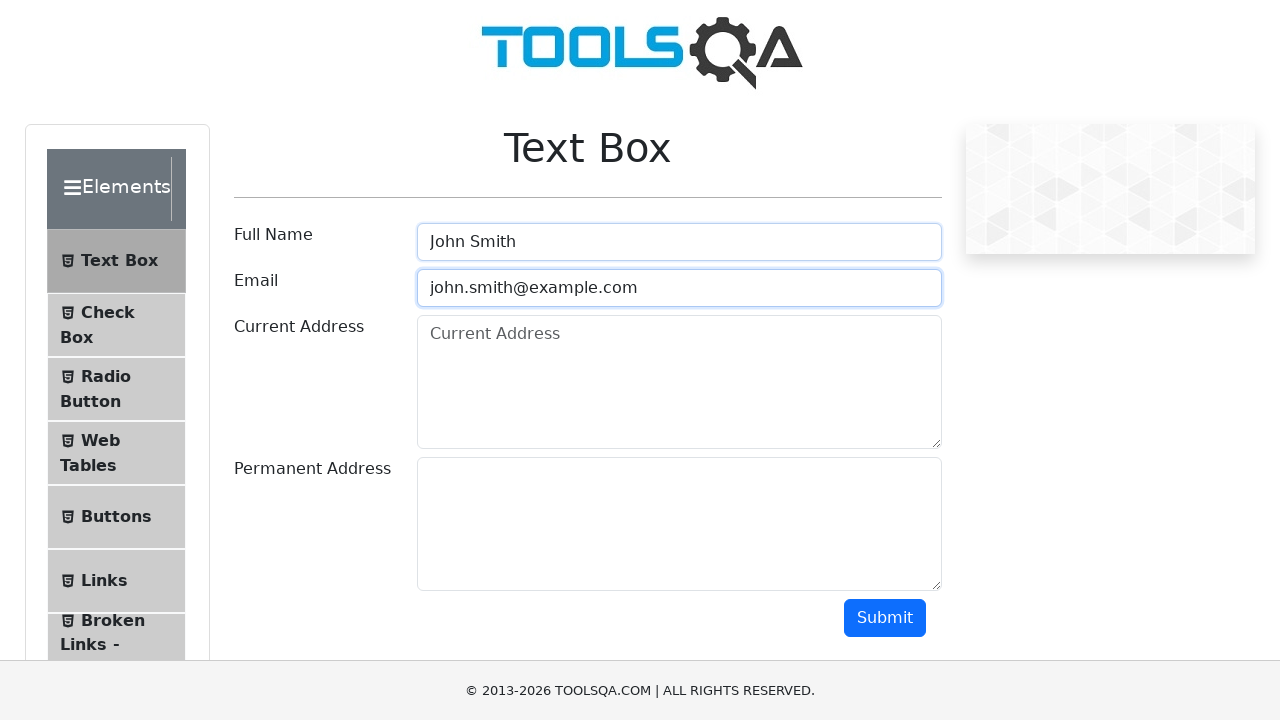

Filled Current Address field with '123 Test Street, City, Country' on #currentAddress
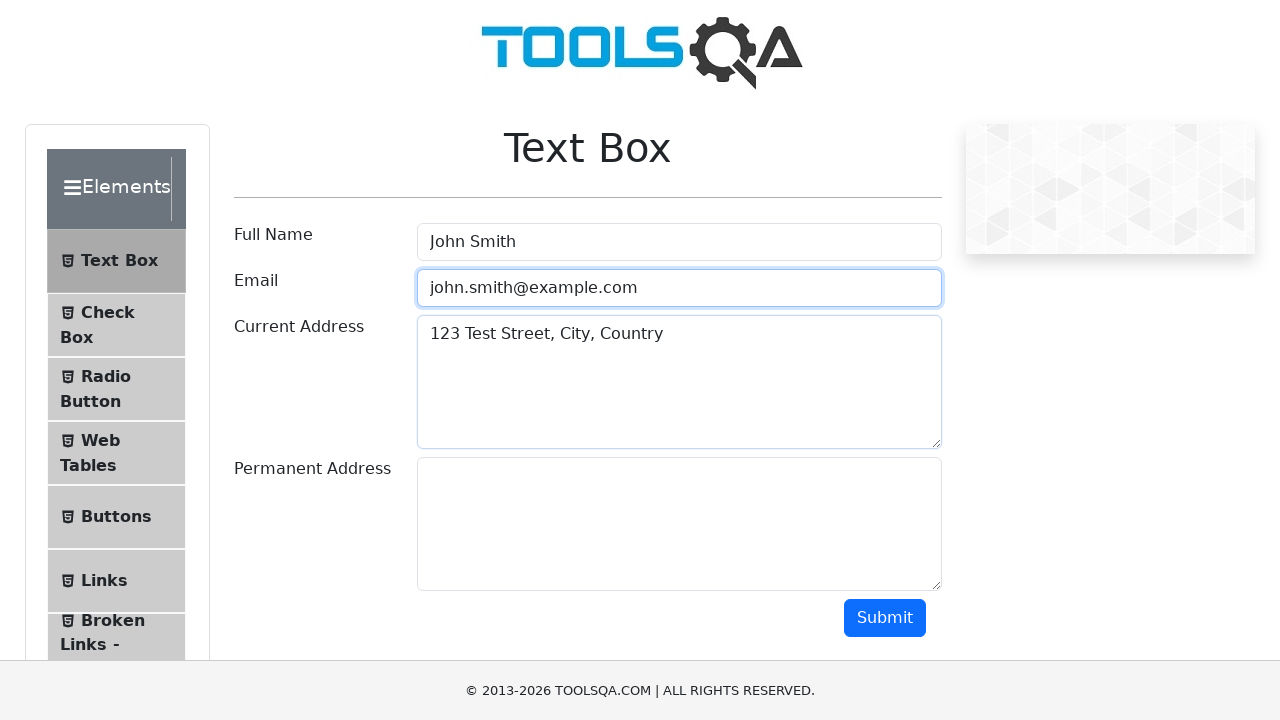

Clicked Submit button to submit the form at (885, 618) on #submit
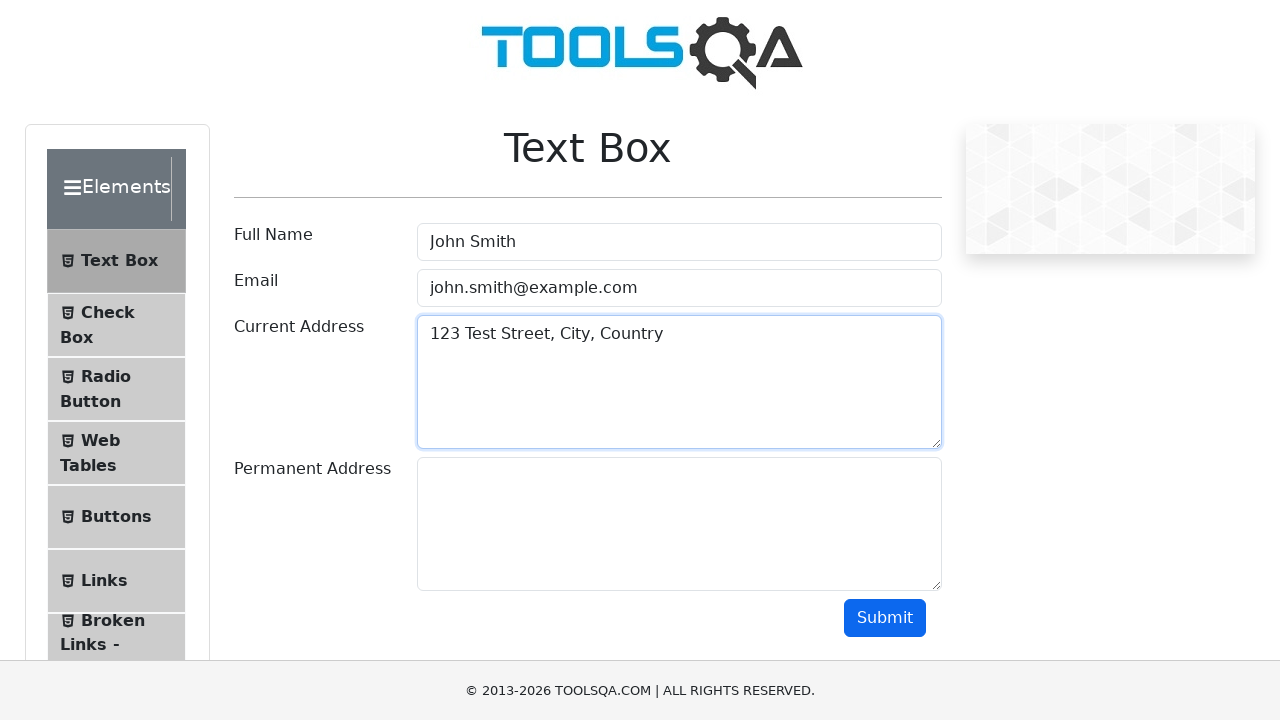

Form submission verified - output section displays 'Name:John Smith'
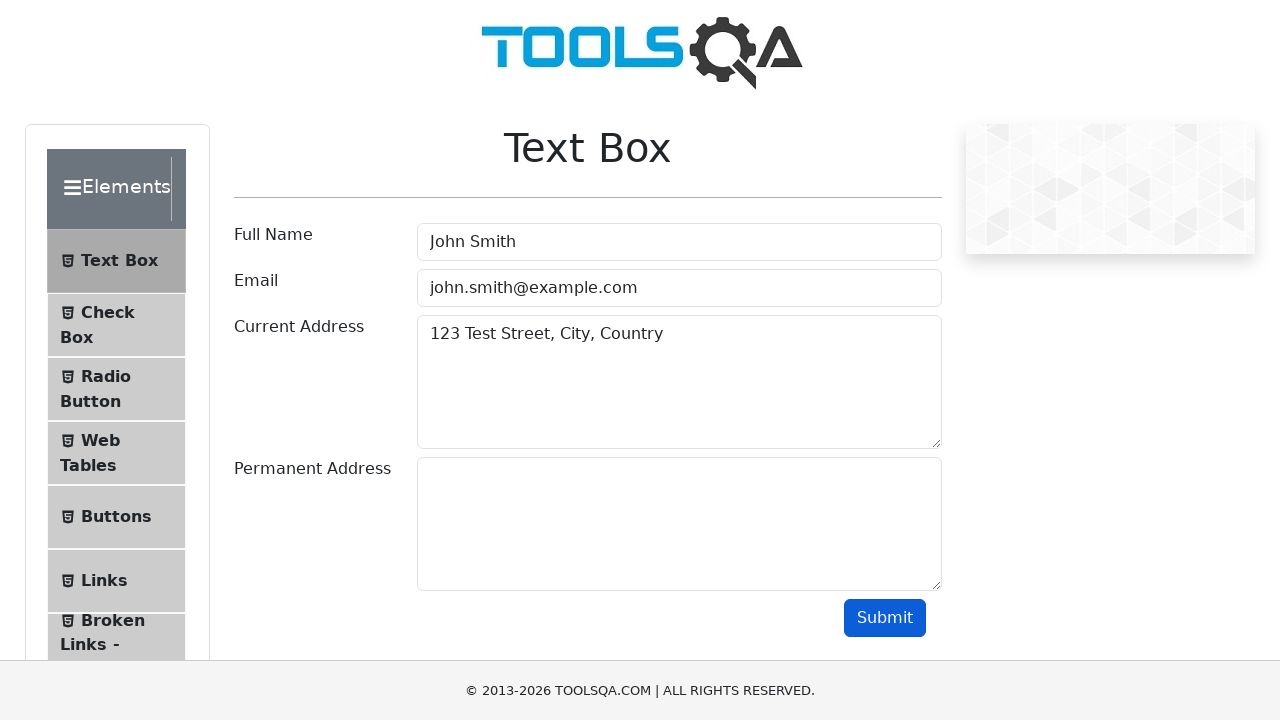

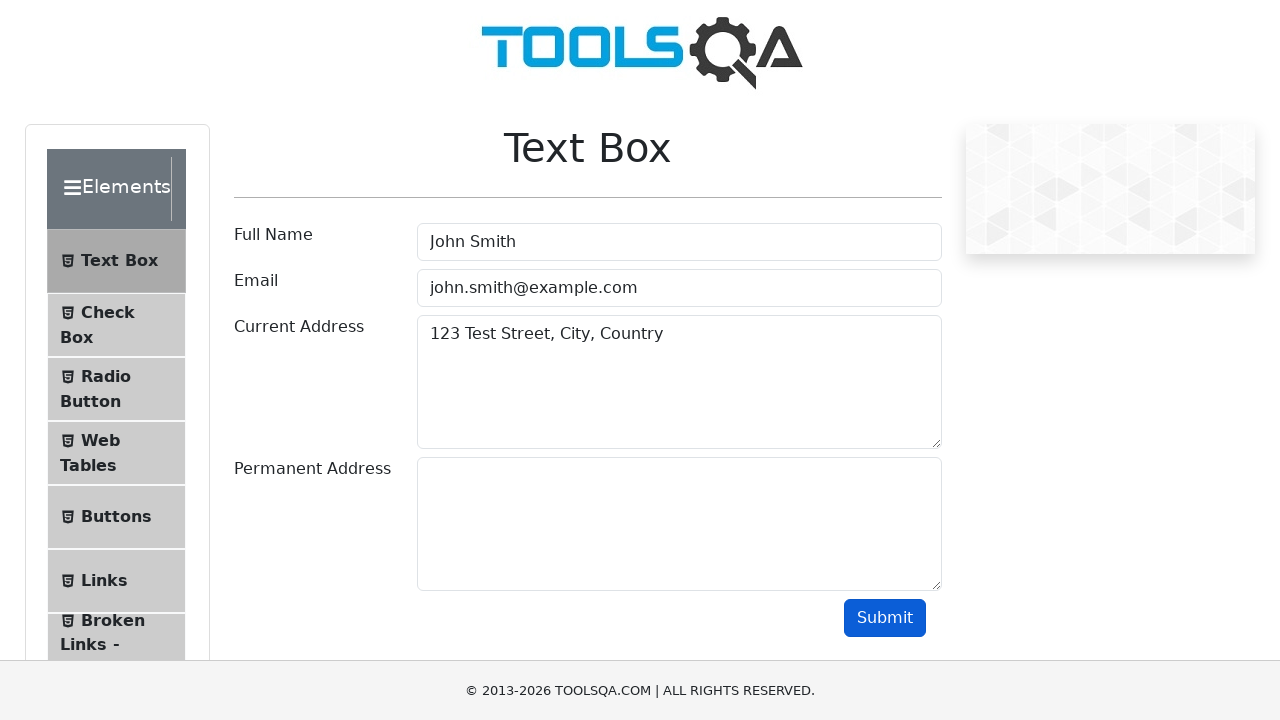